Navigates to the mkt.uz.ua website and verifies the page loads successfully.

Starting URL: http://mkt.uz.ua/

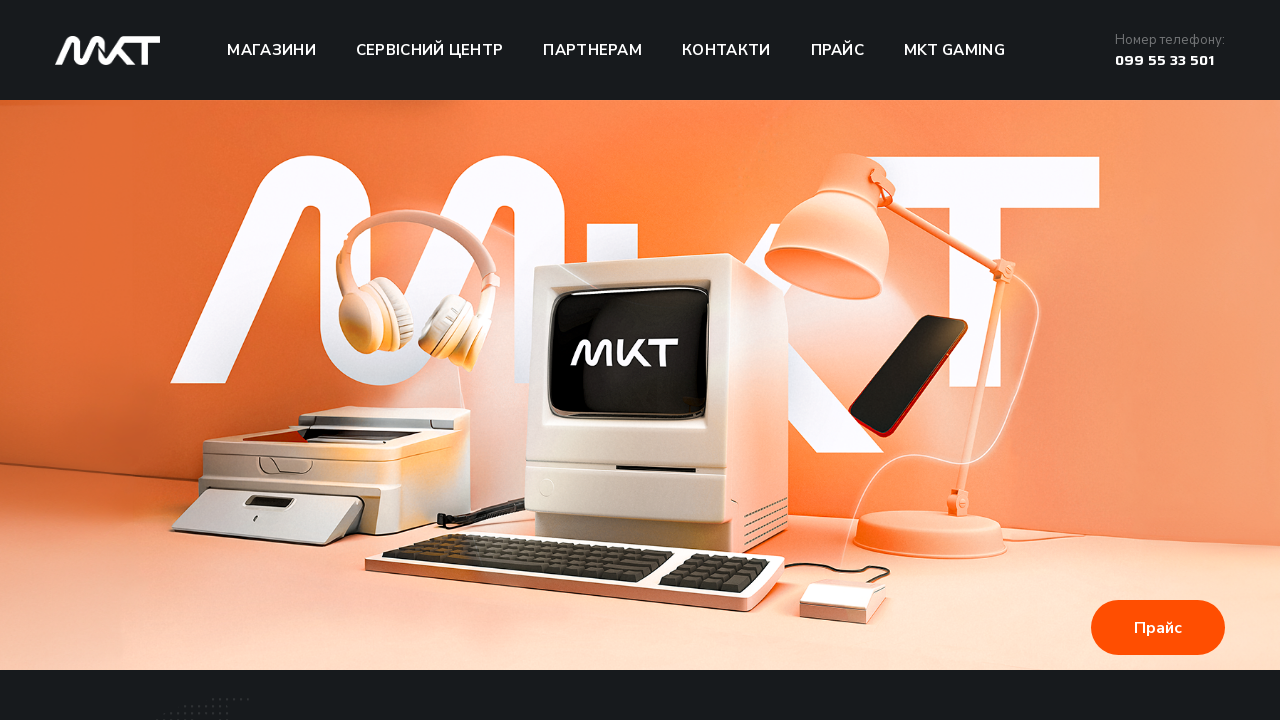

Waited for page to fully load
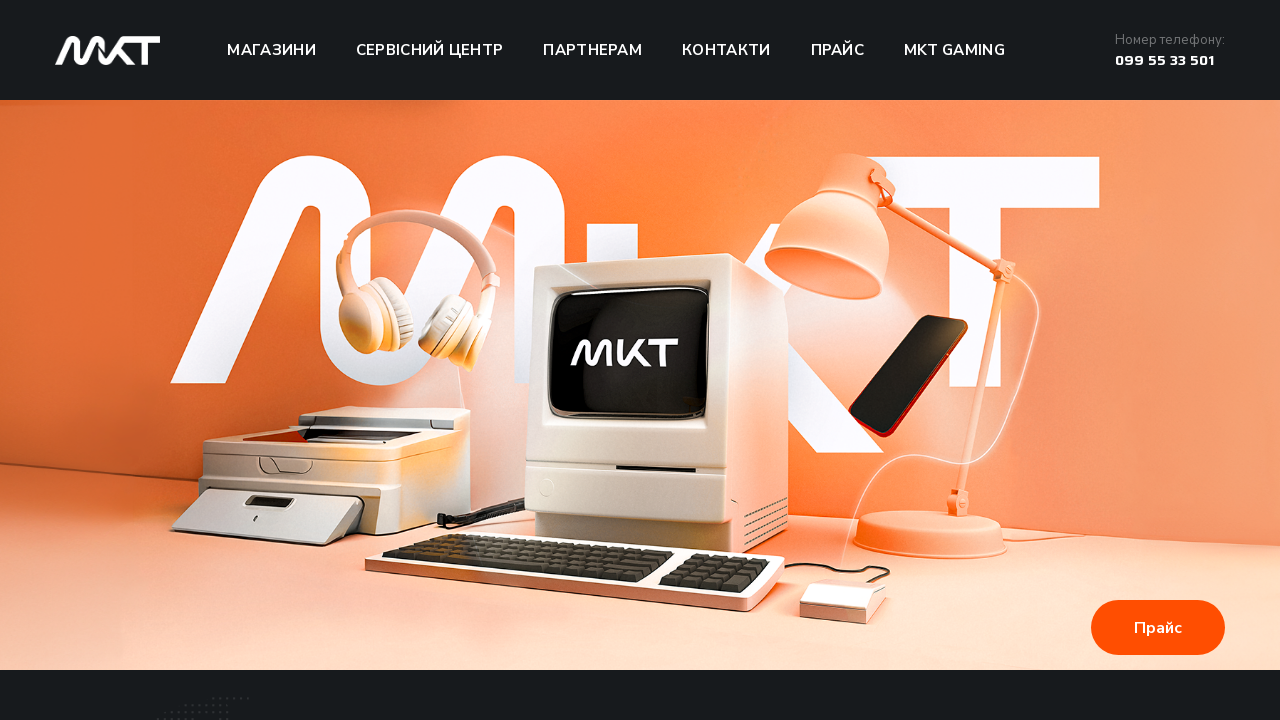

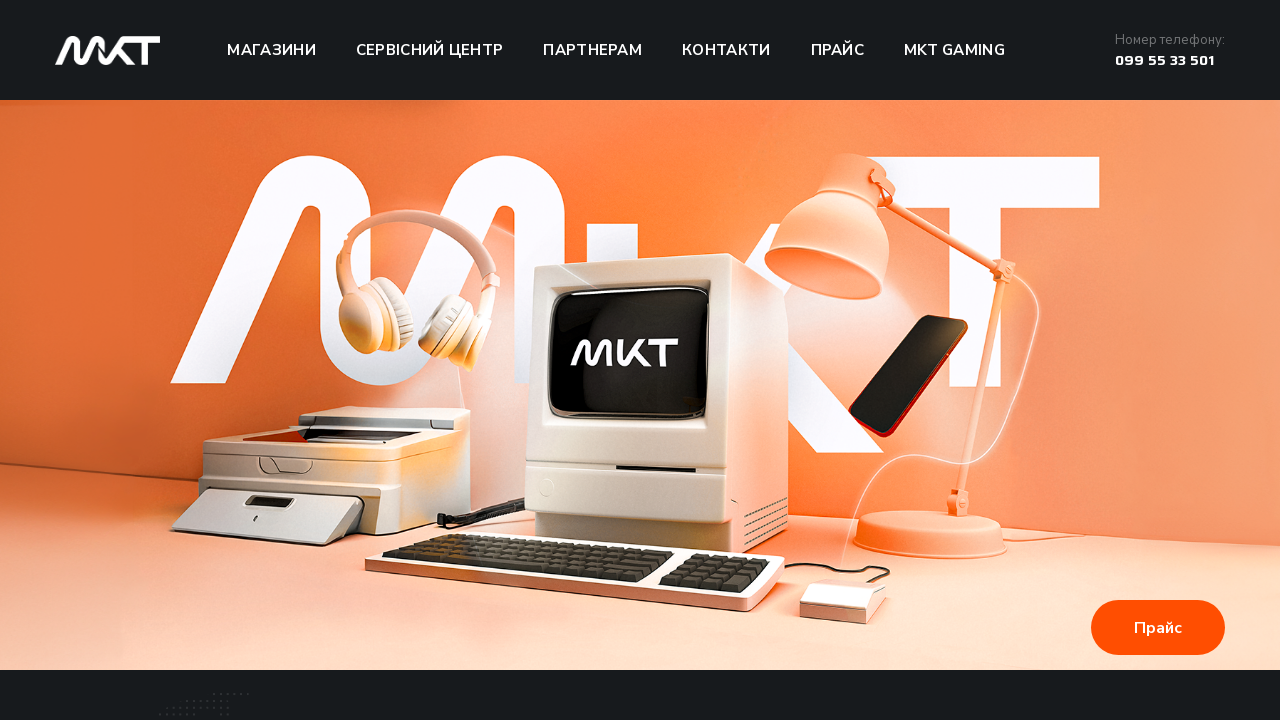